Tests decrementing the kids count after incrementing it

Starting URL: https://ancabota09.wixsite.com/intern

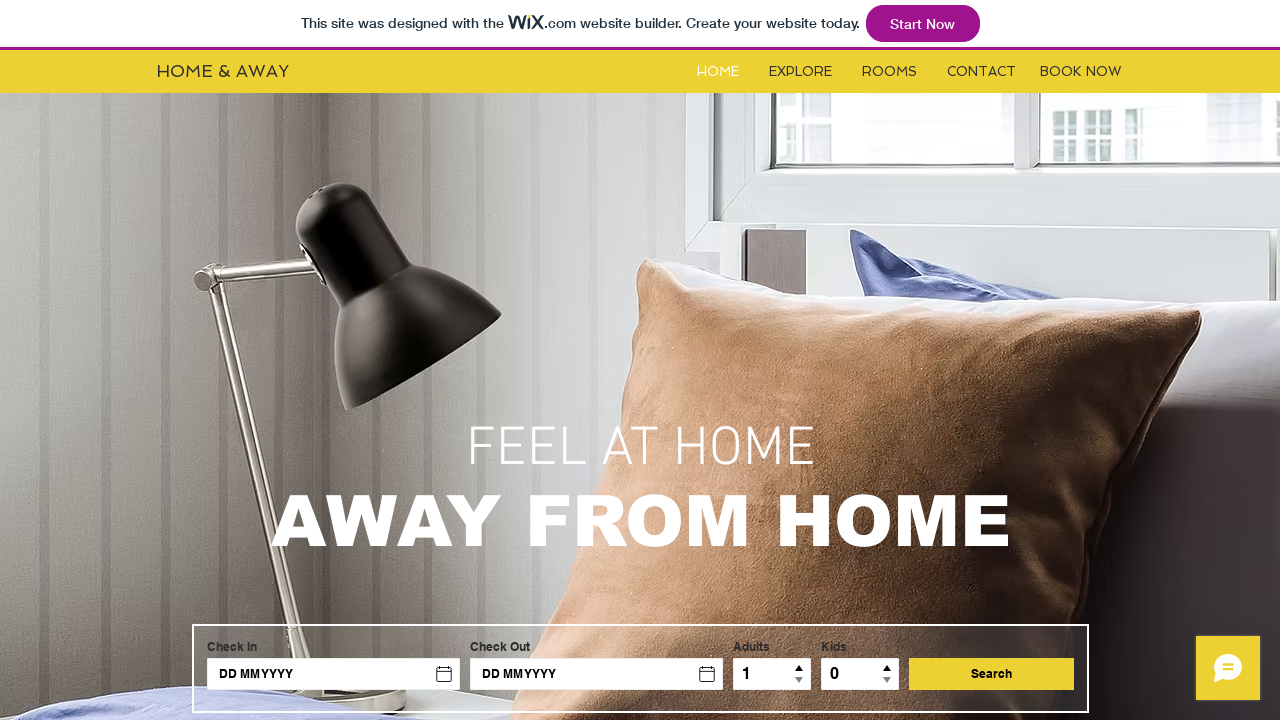

Waited for booking widget iframe to load
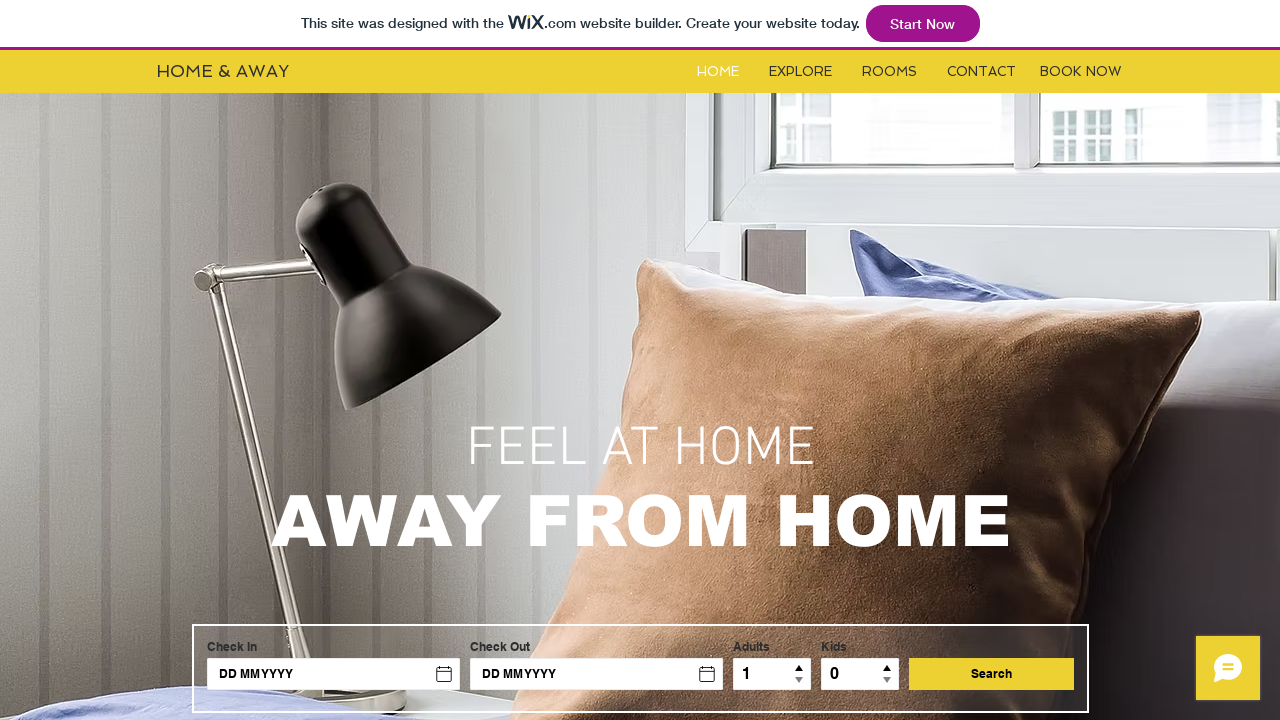

Selected booking widget iframe element
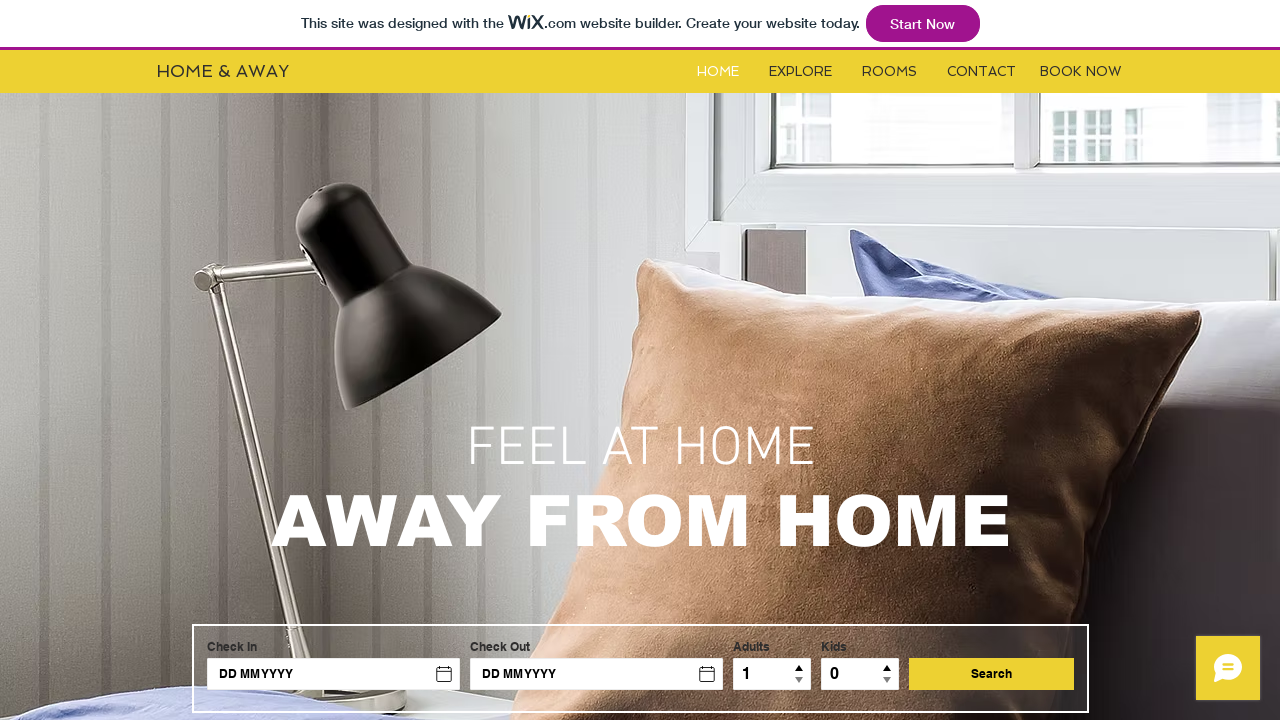

Accessed iframe content frame
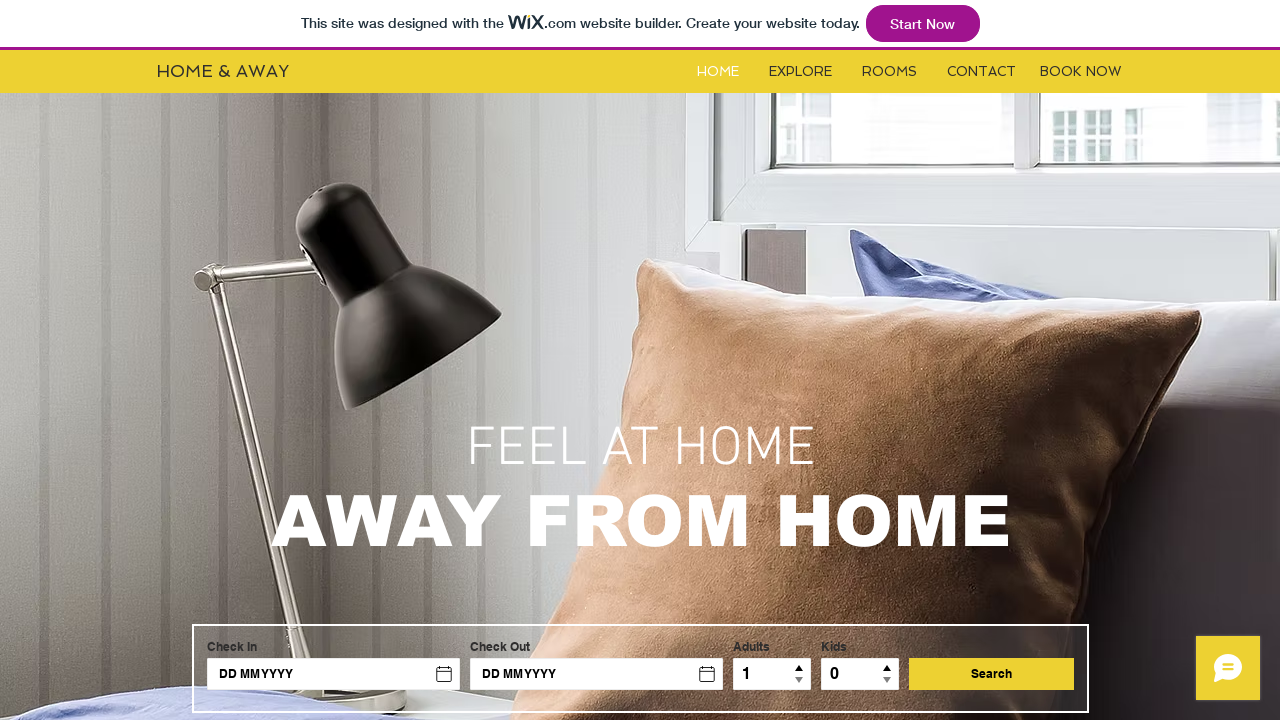

Clicked increment kids button - first increment at (888, 667) on xpath=//*[@id='children']/a[1]
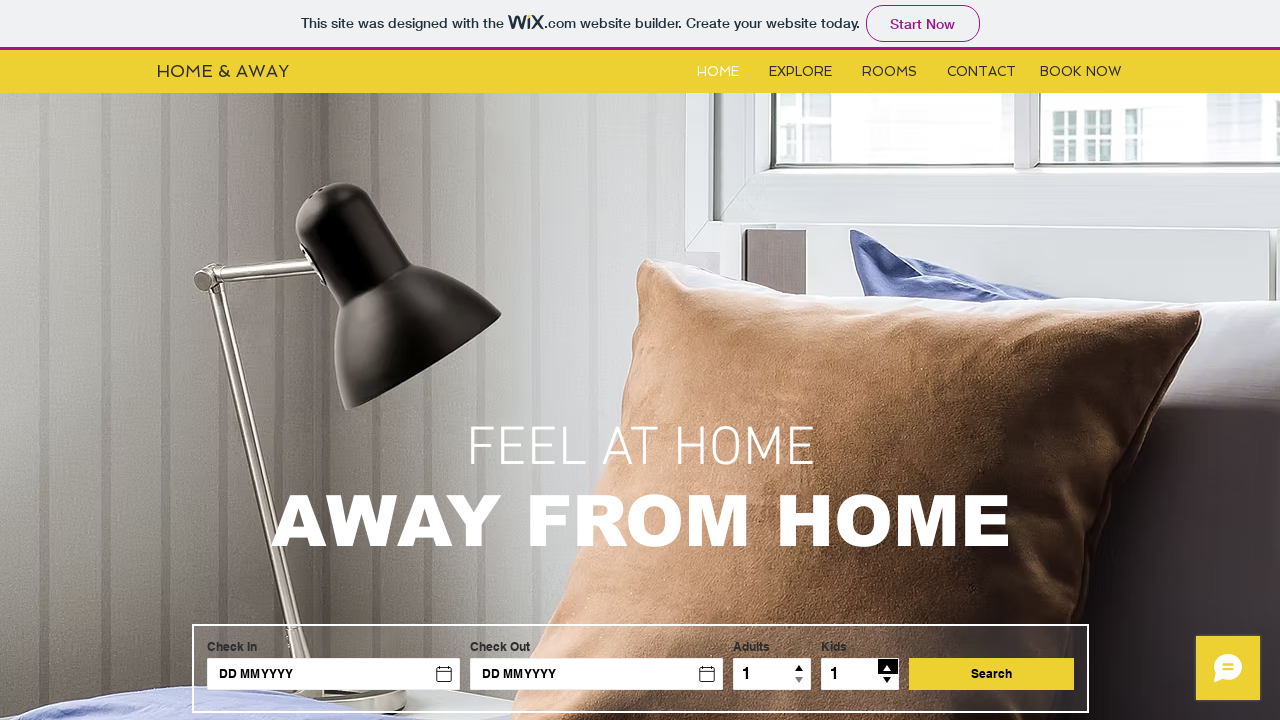

Clicked increment kids button - second increment at (888, 667) on xpath=//*[@id='children']/a[1]
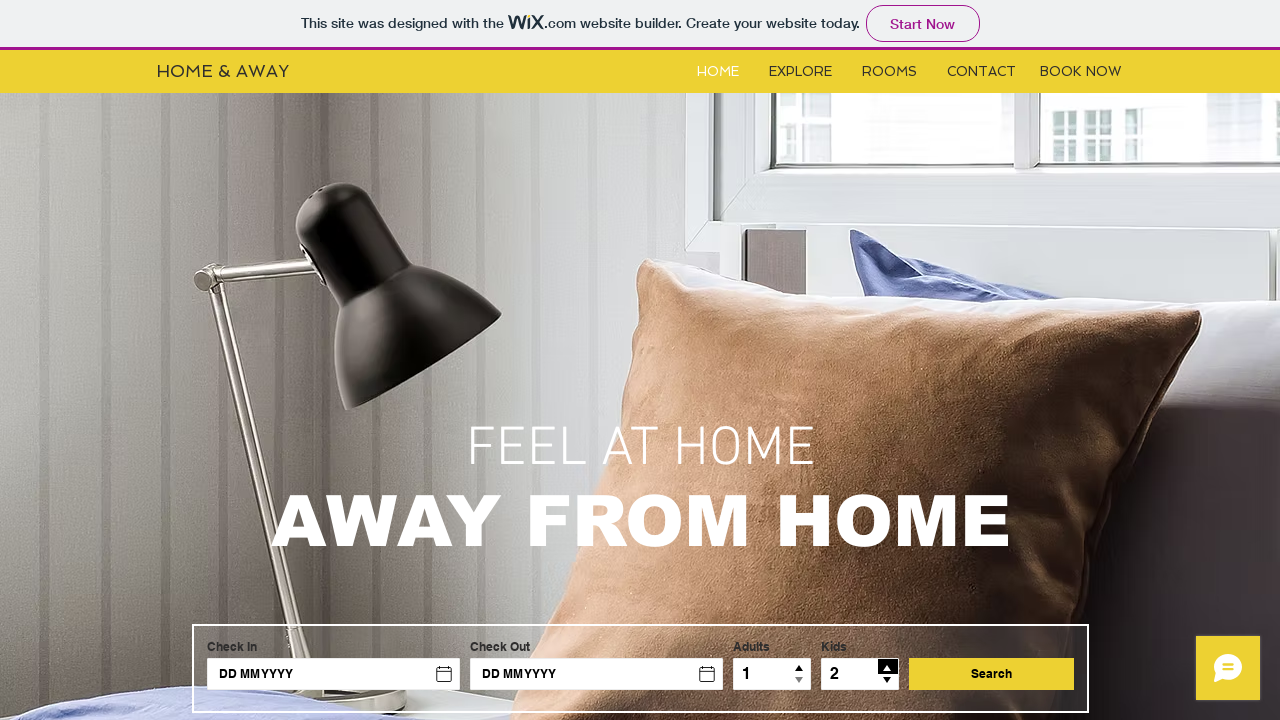

Clicked decrement kids button to test decrement functionality at (888, 682) on xpath=//*[@id='children']/a[2]
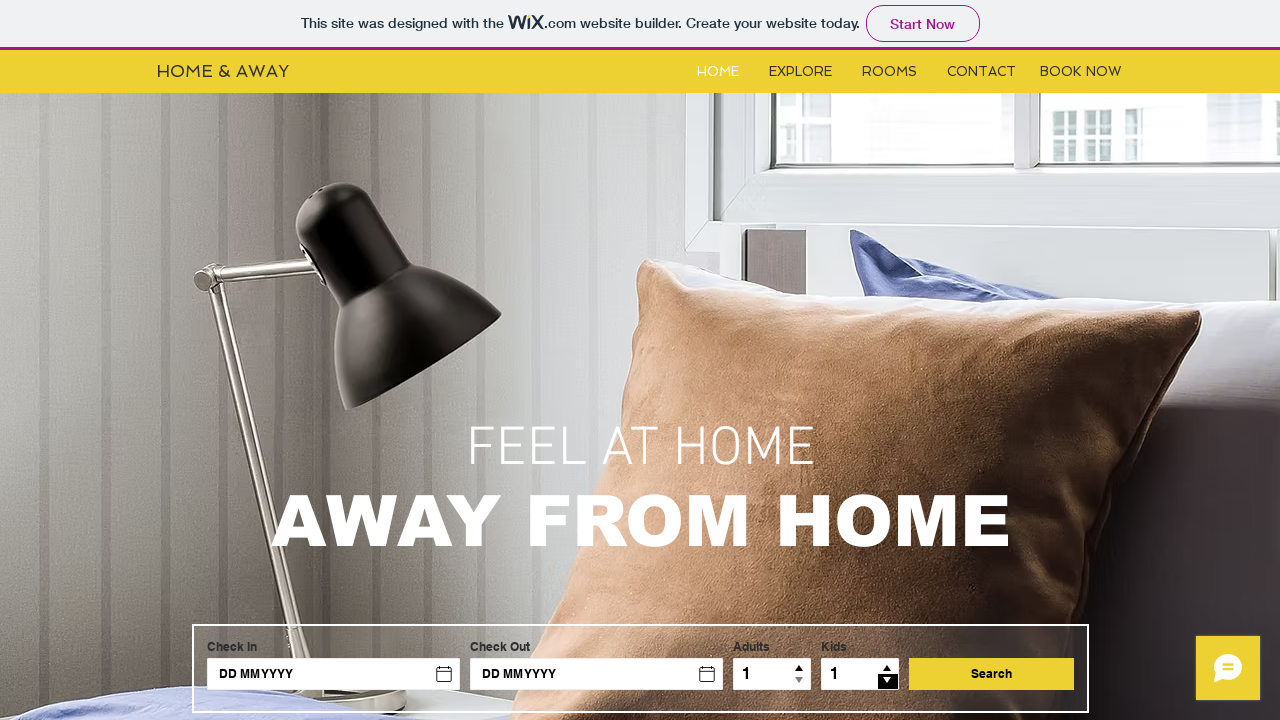

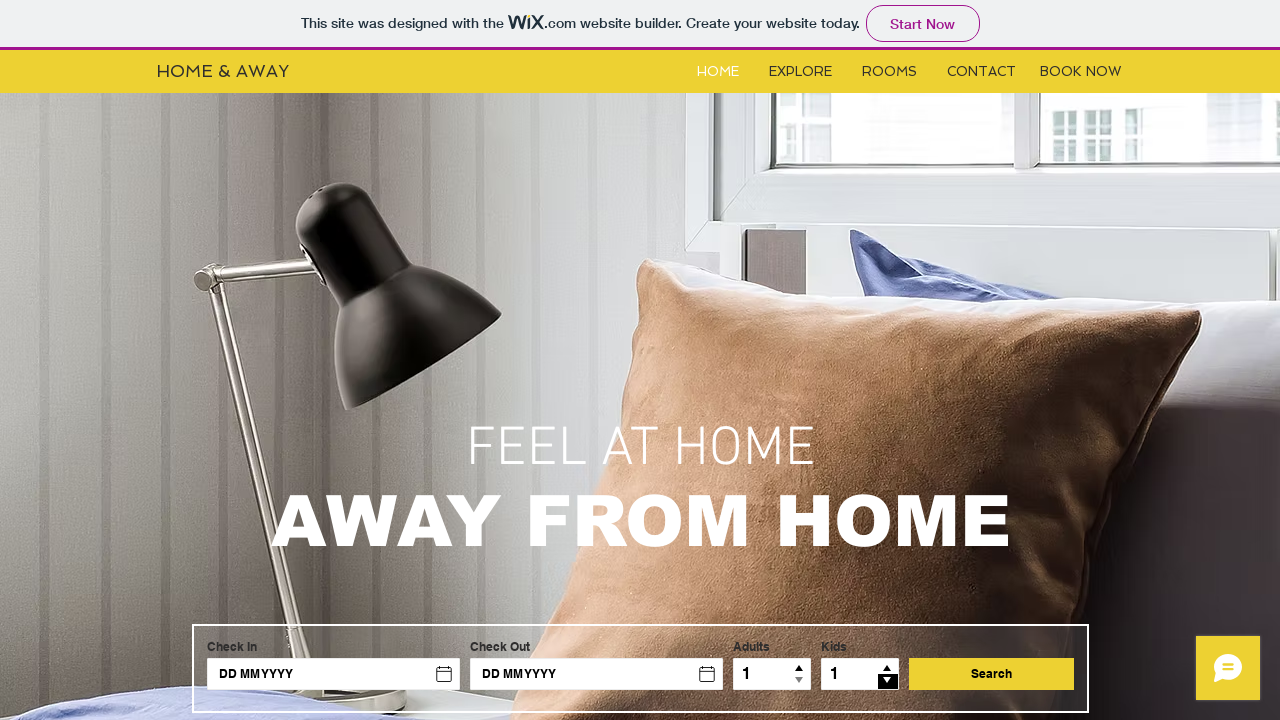